Tests JavaScript prompt alert by clicking a button, entering text into the prompt, verifying the alert text, and accepting it.

Starting URL: https://v1.training-support.net/selenium/javascript-alerts

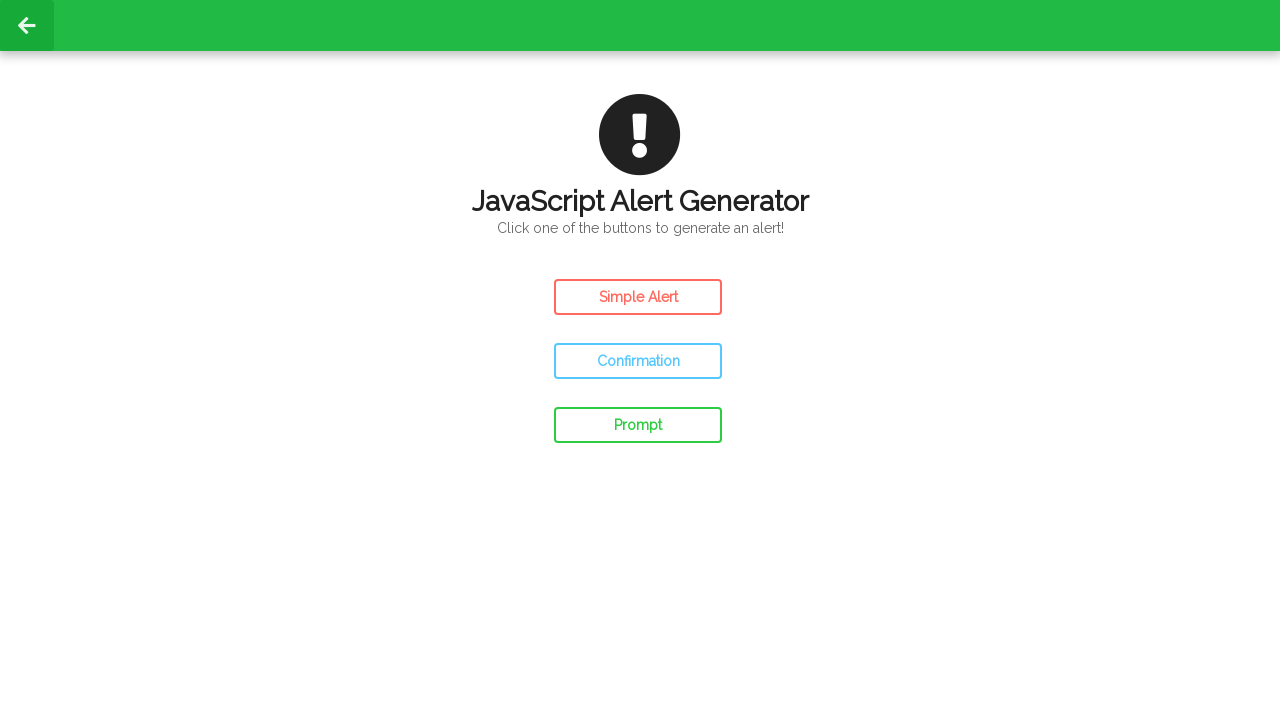

Set up dialog handler for prompt alert
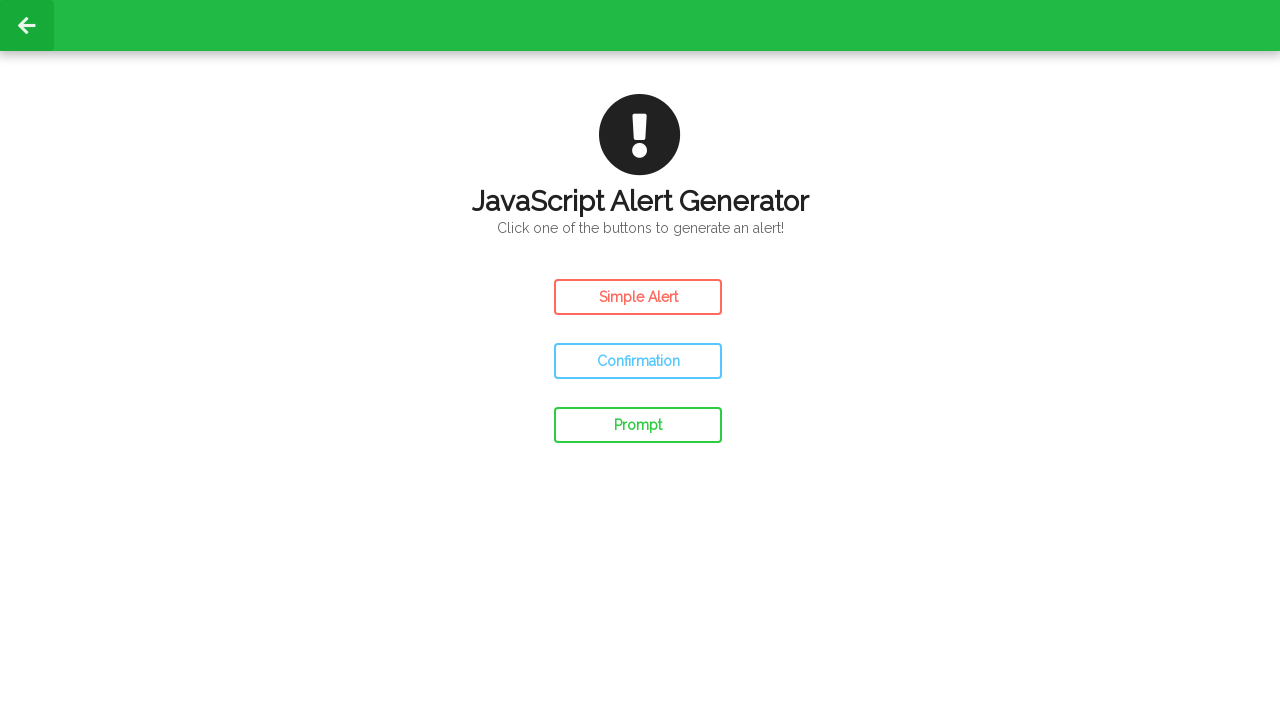

Accepted prompt alert with text 'Awesome!' at (638, 425) on #prompt
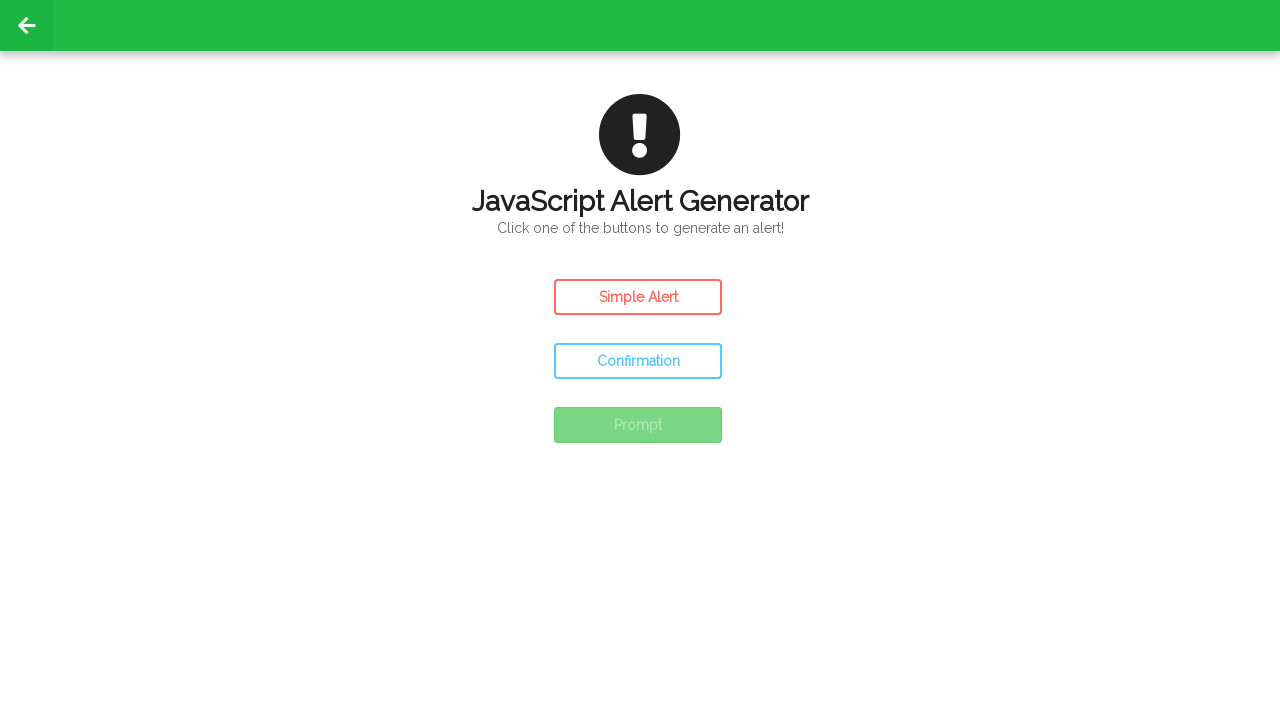

Clicked prompt alert button
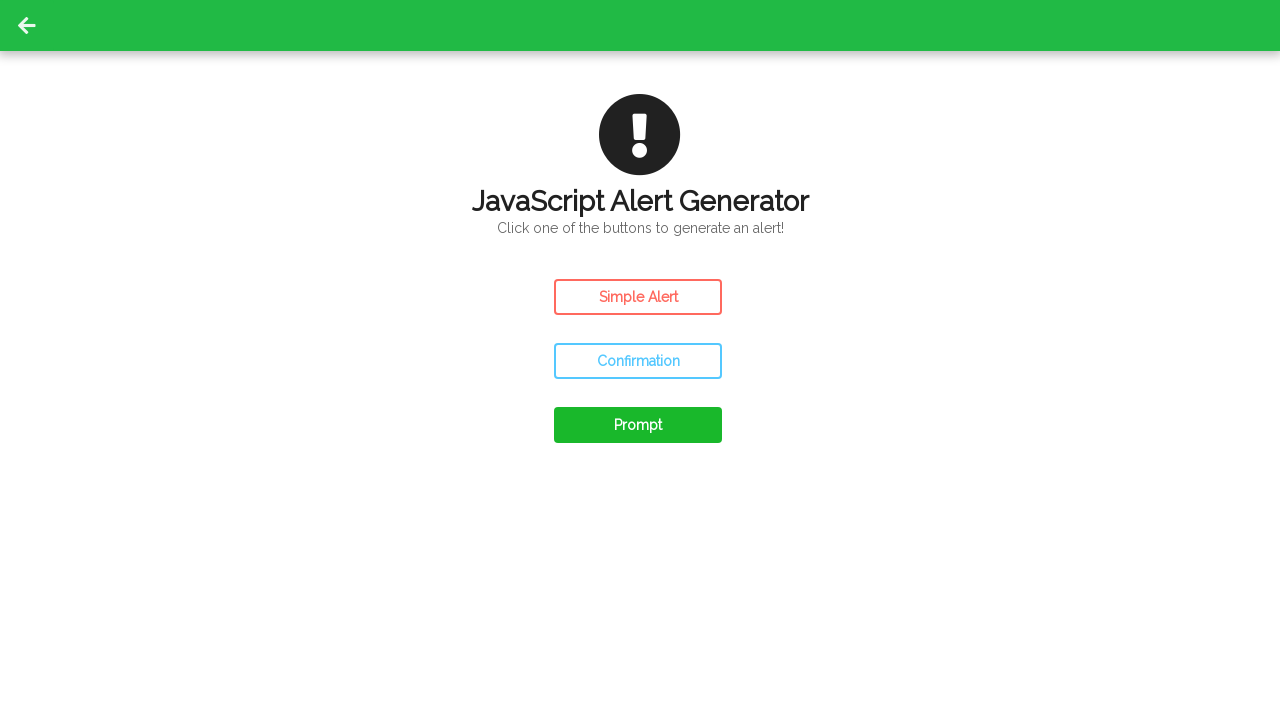

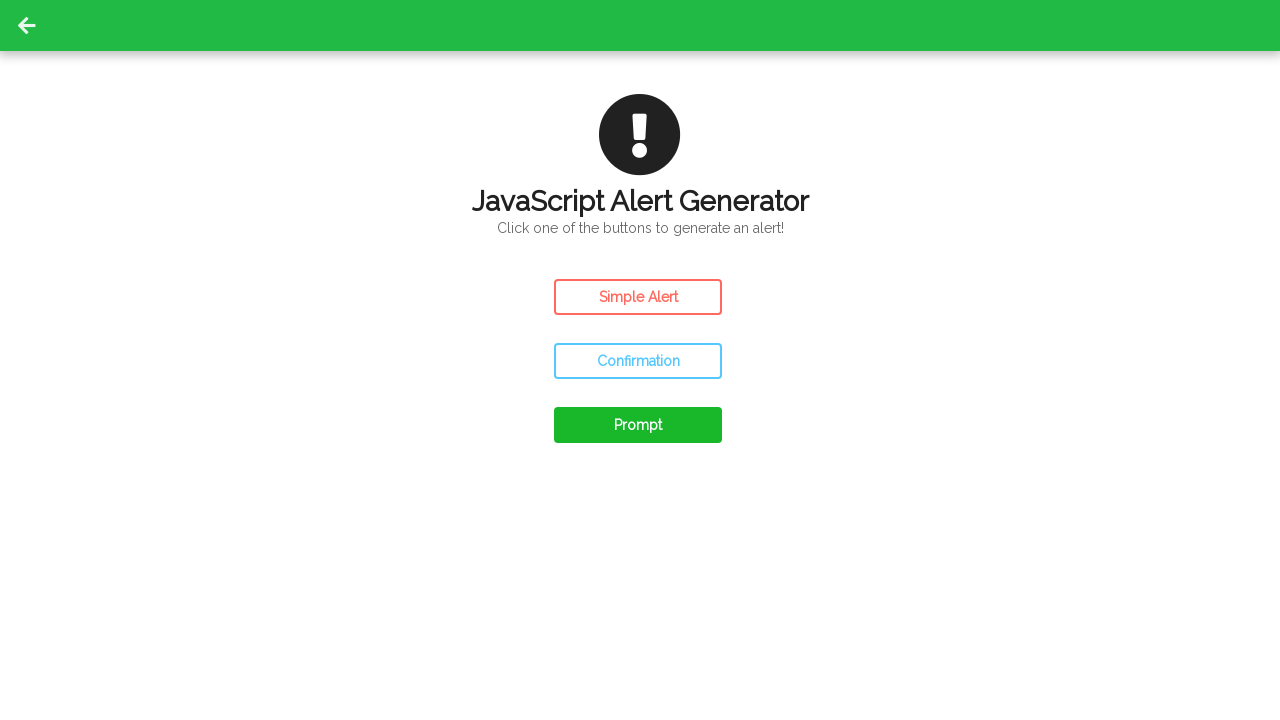